Tests checkbox functionality by navigating to the Checkboxes page and unchecking a checked checkbox

Starting URL: https://practice.cydeo.com/

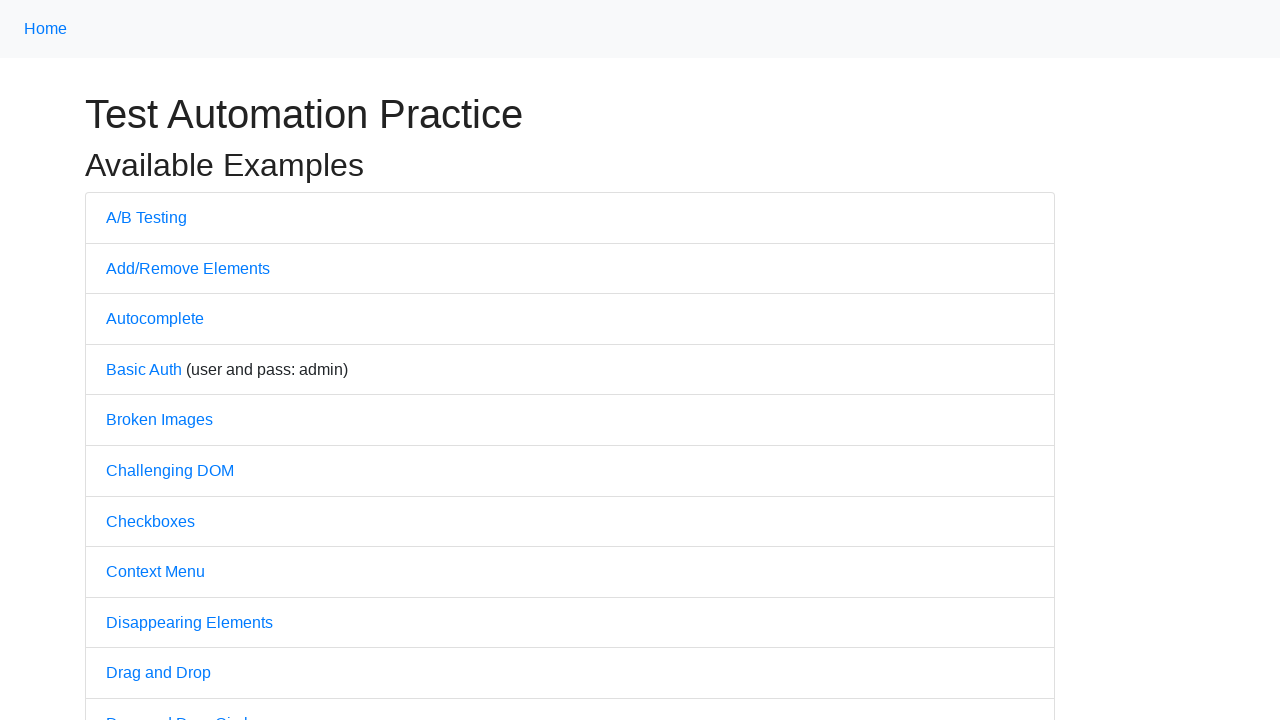

Clicked on Checkboxes link at (150, 521) on internal:text="Checkboxes"i
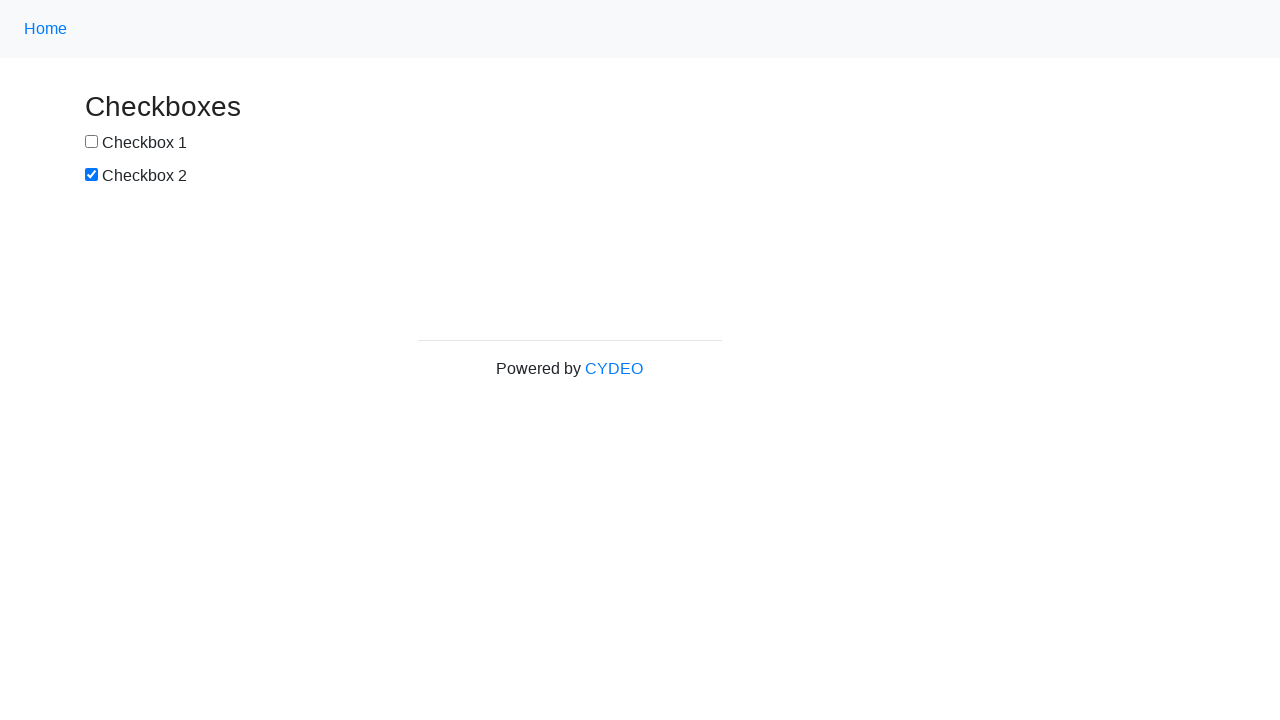

Checkboxes page loaded and checkbox element found
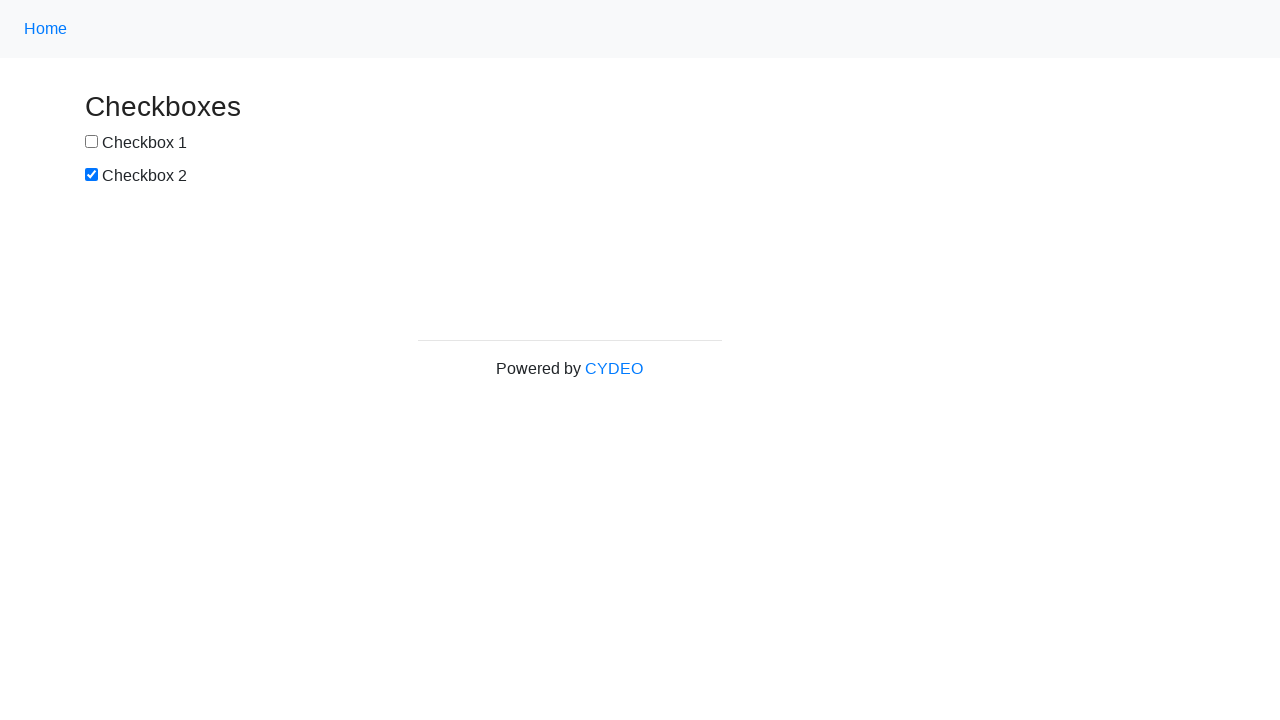

Unchecked the second checkbox at (92, 175) on xpath=//input[@id='box2']
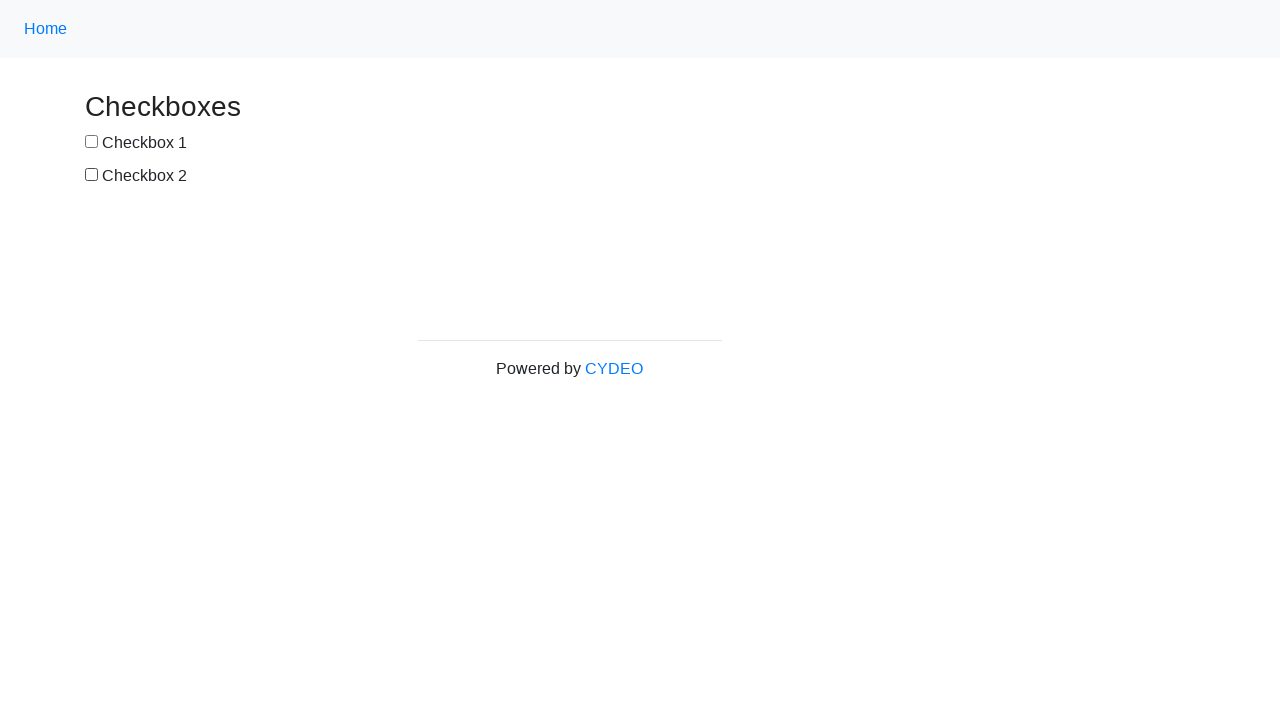

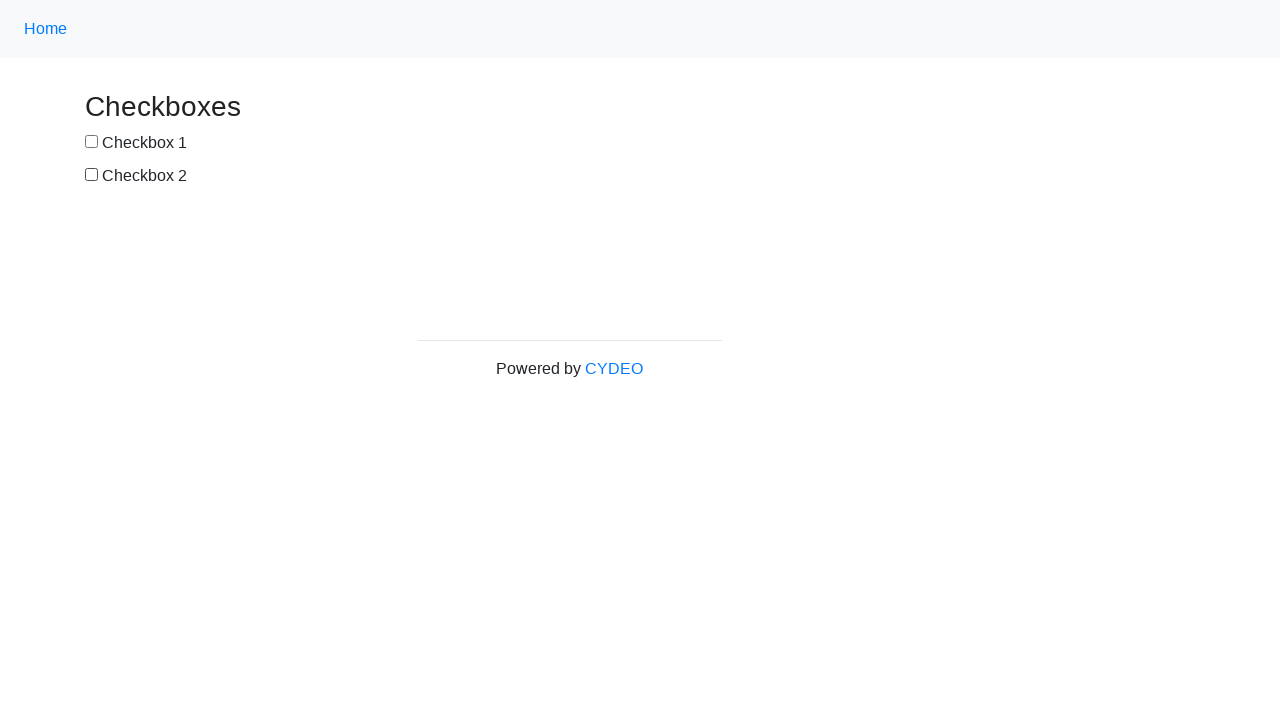